Tests submitting the online cinema form with all fields empty to verify the form handles null/empty submissions correctly

Starting URL: https://lm.skillbox.cc/qa_tester/module07/practice3/

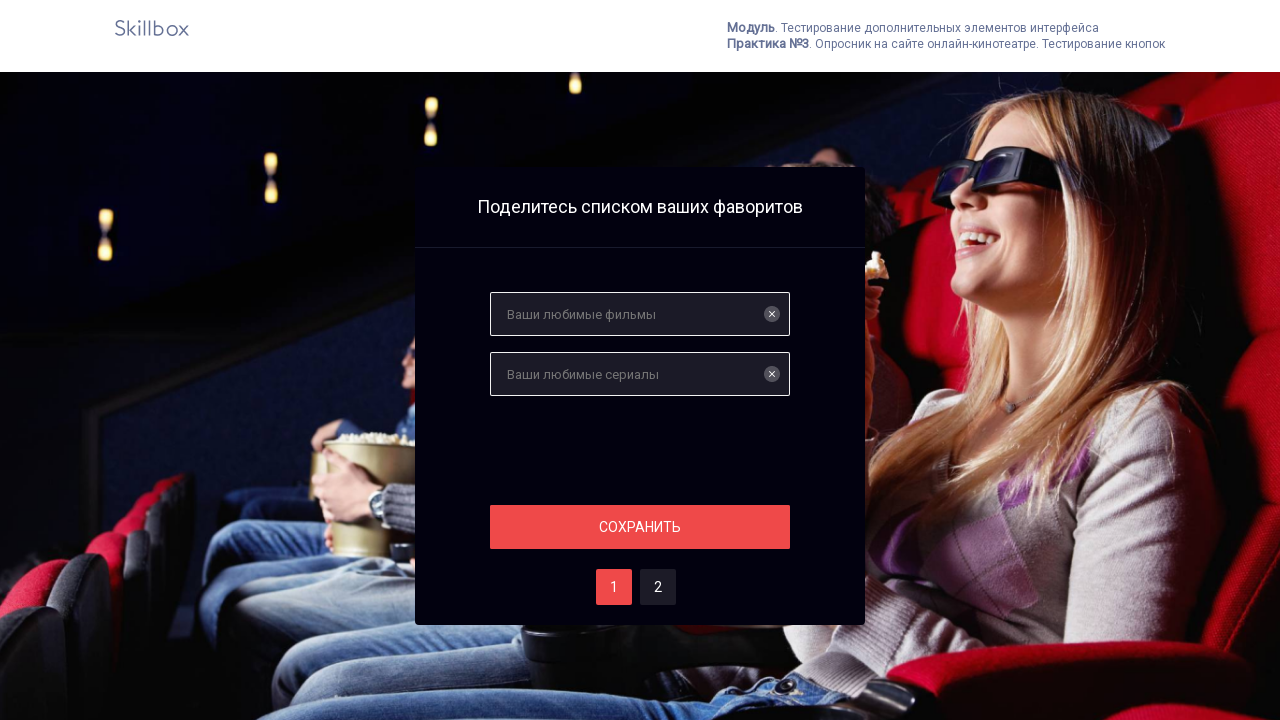

Clicked to navigate to page two at (658, 587) on #two
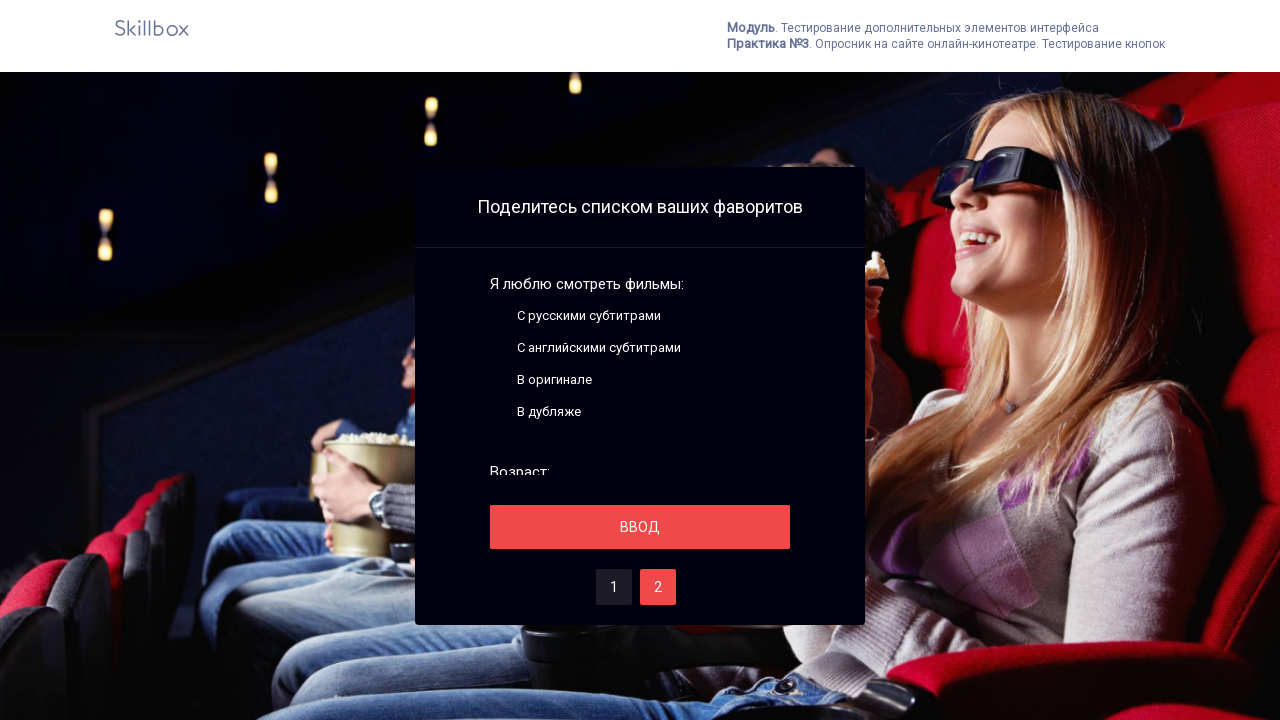

Clicked save button with all fields empty at (640, 527) on #save
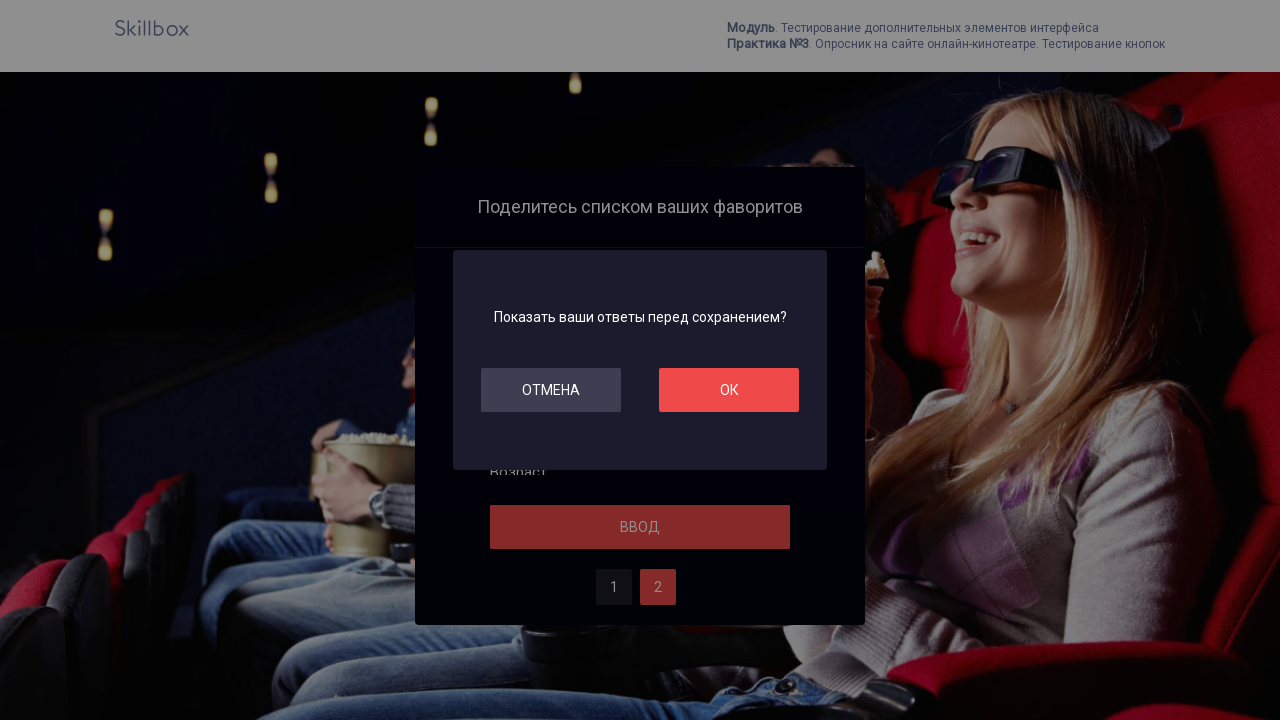

Clicked OK to confirm submission with null fields at (729, 390) on #ok
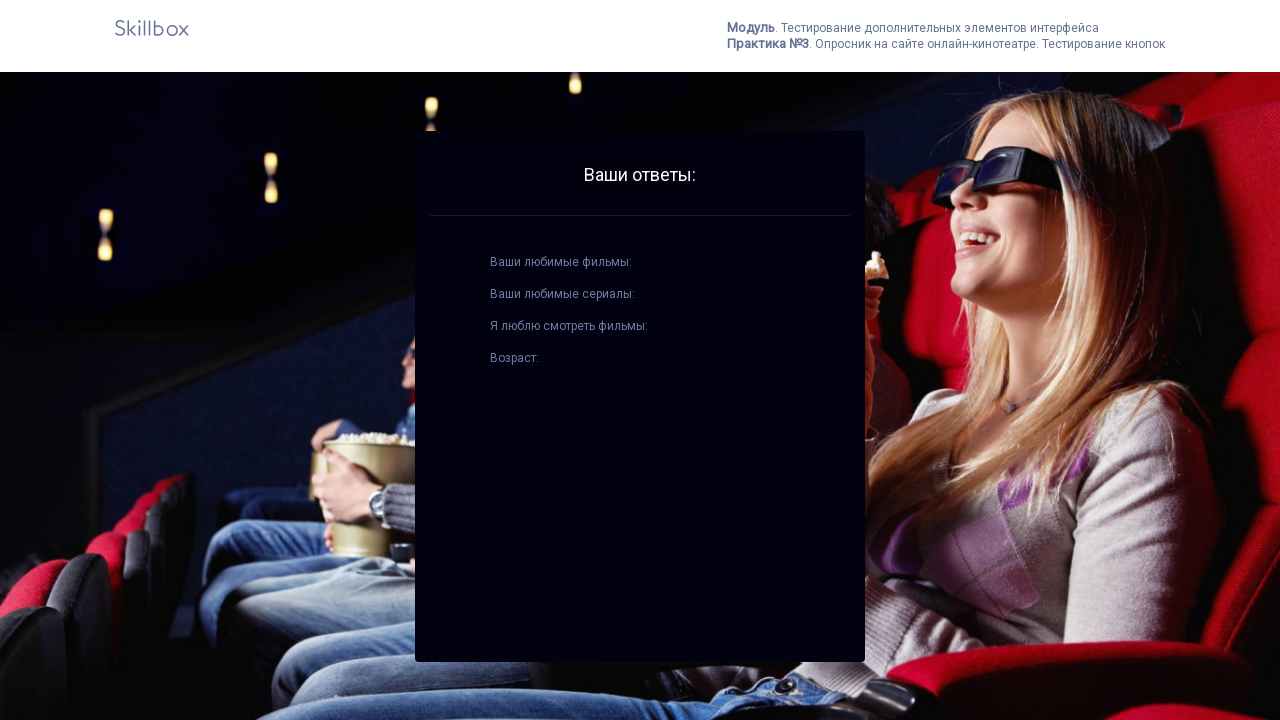

Form results loaded after submitting empty cinema form
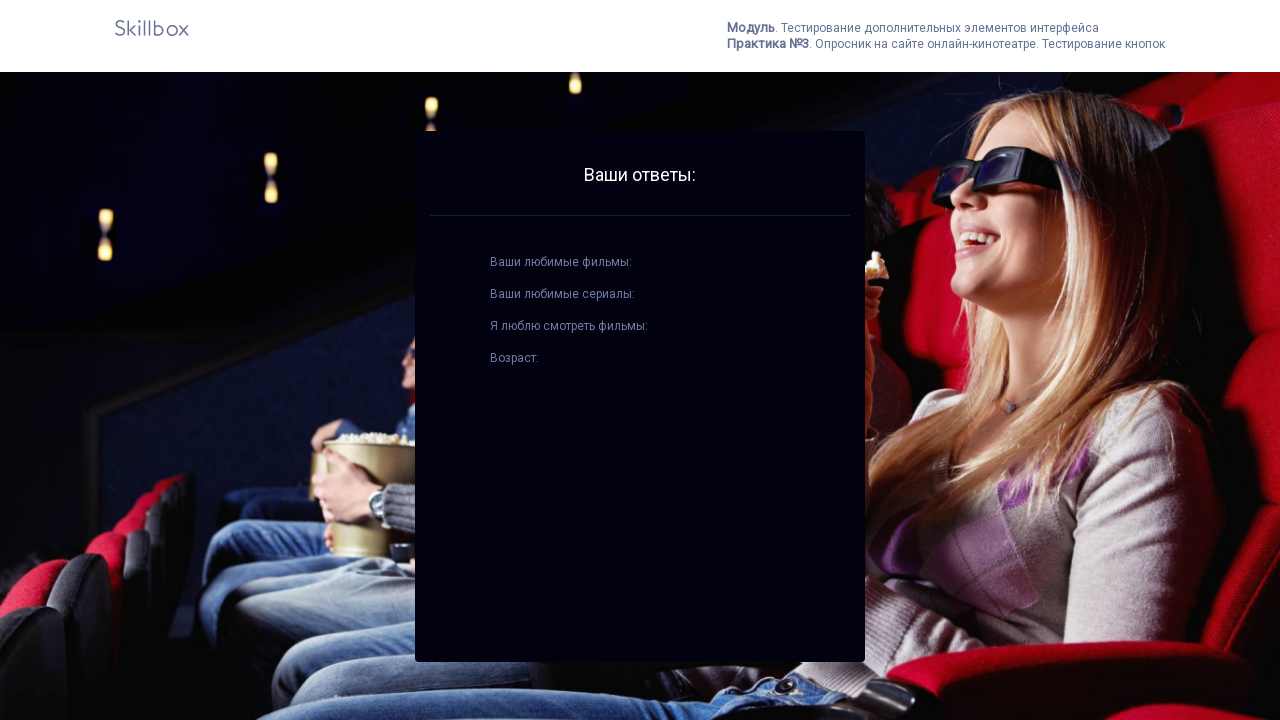

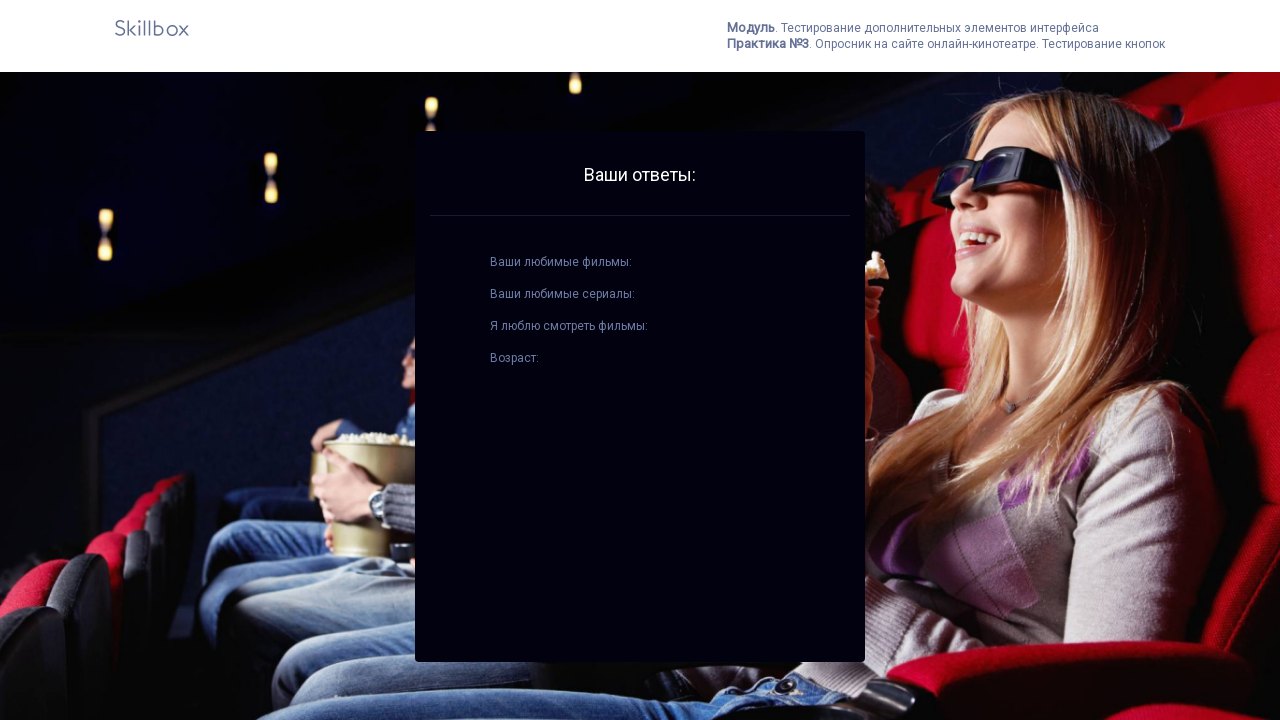